Tests the search functionality on a grocery shopping practice site by typing a search query and verifying that the correct number of products are displayed

Starting URL: https://www.rahulshettyacademy.com/seleniumPractise/#/

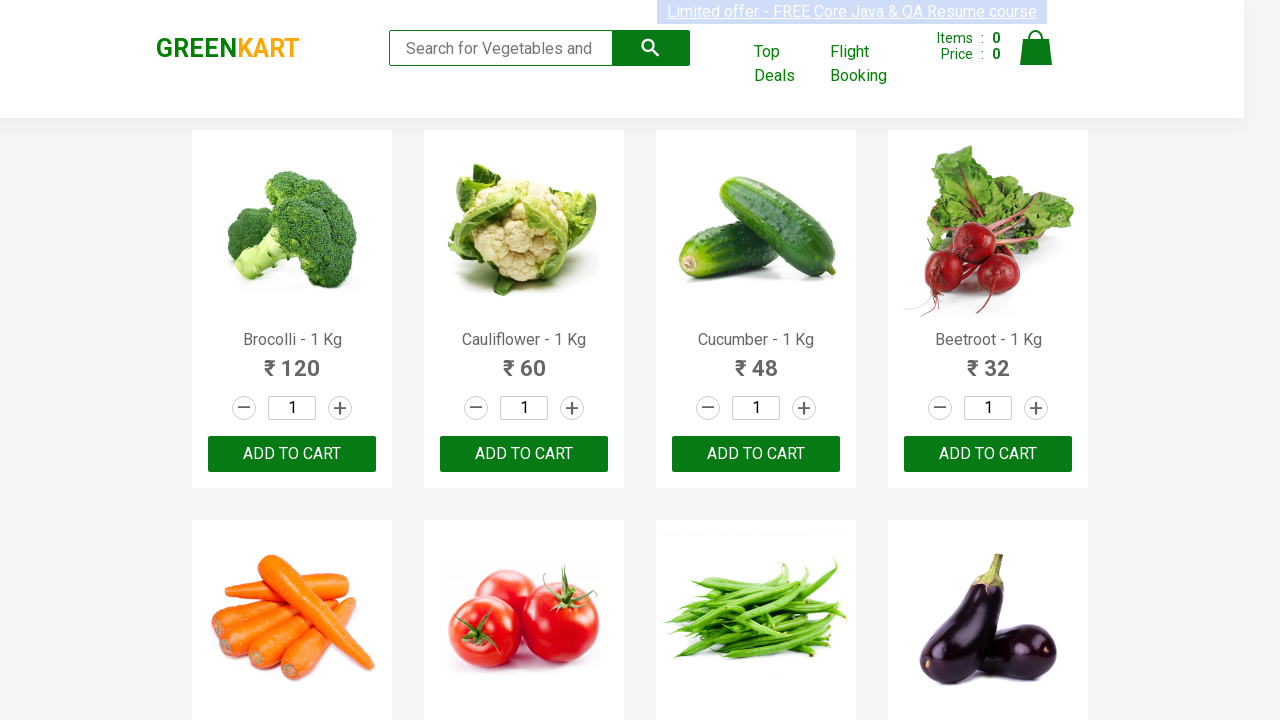

Filled search field with 'ca' on .search-keyword
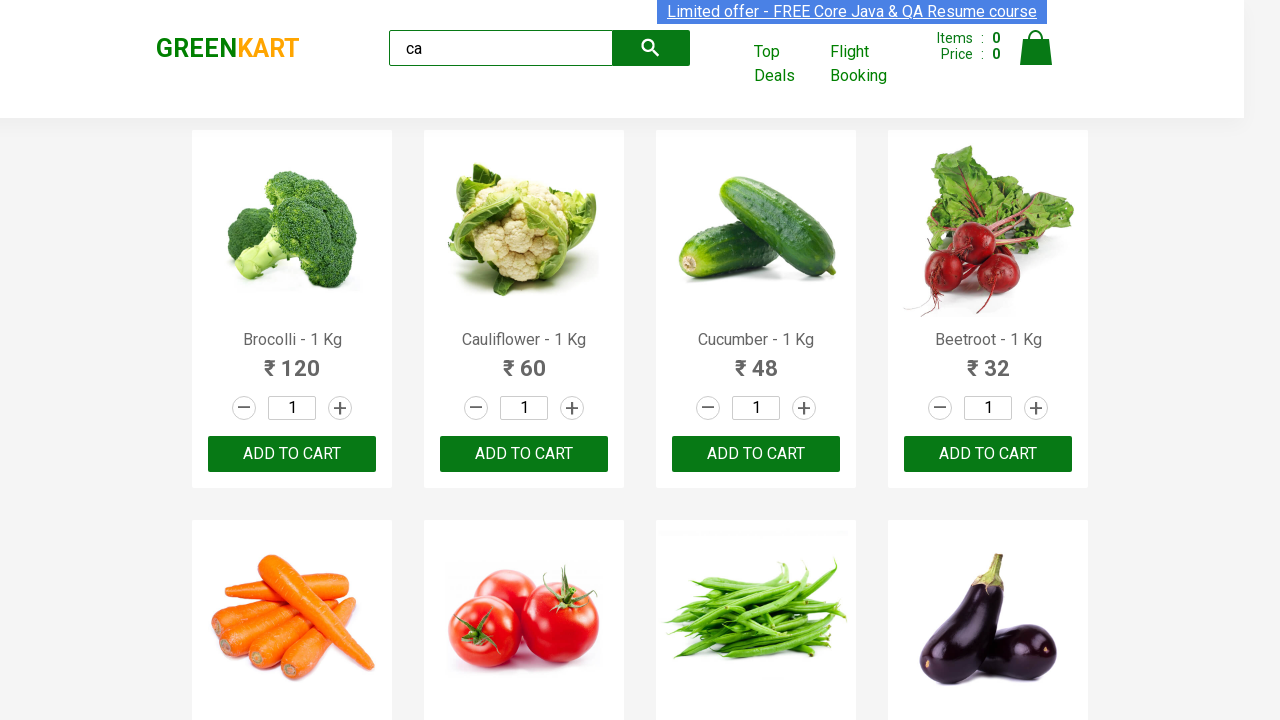

Waited for visible products to load
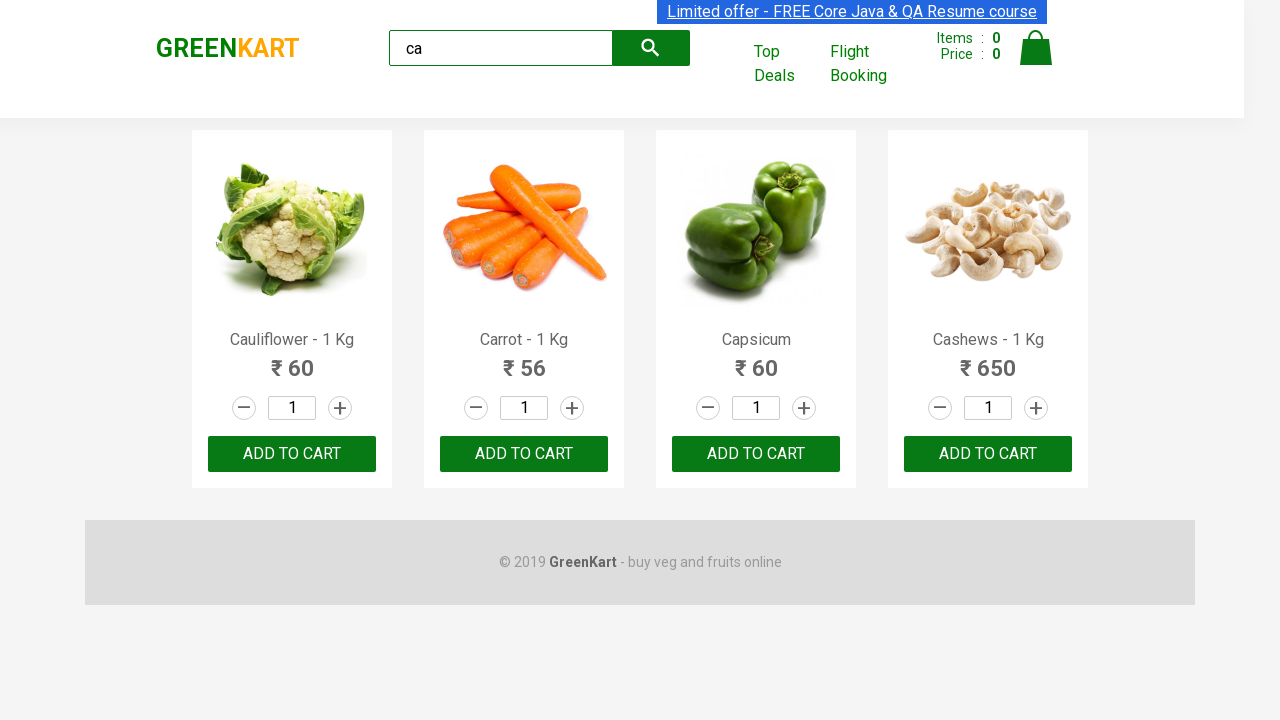

Located all products on the page
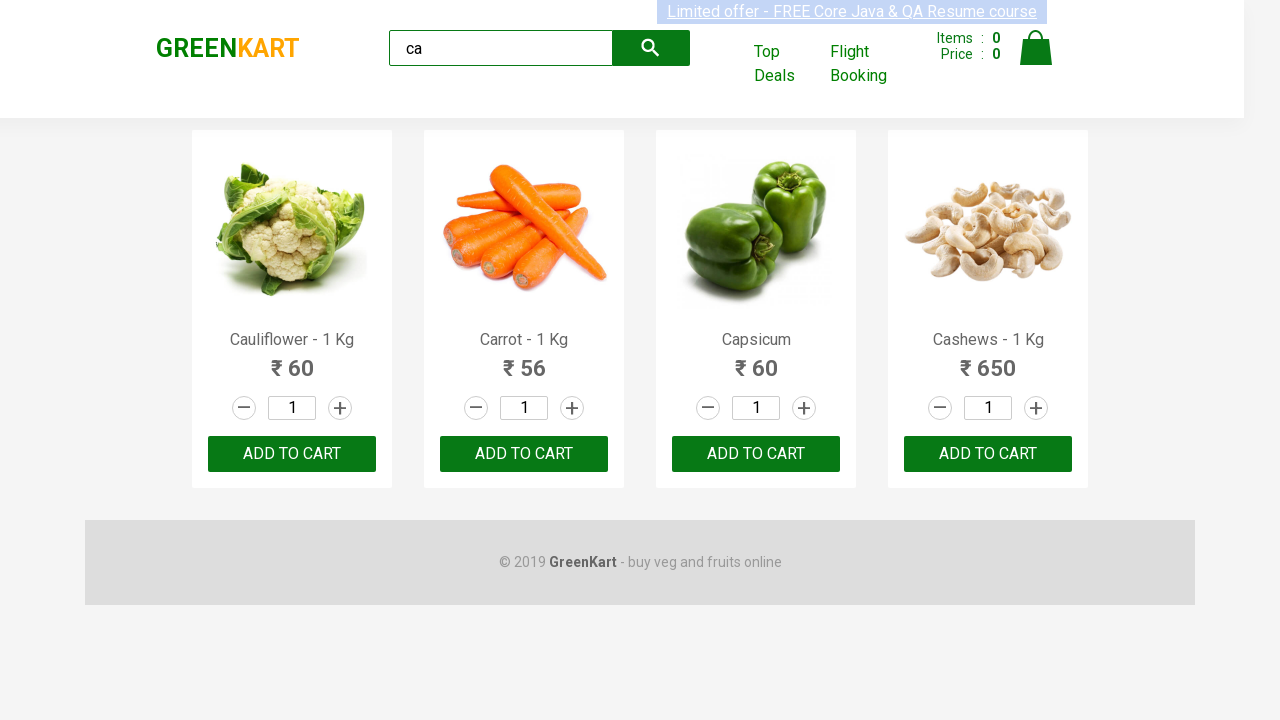

Verified that 4 products are displayed
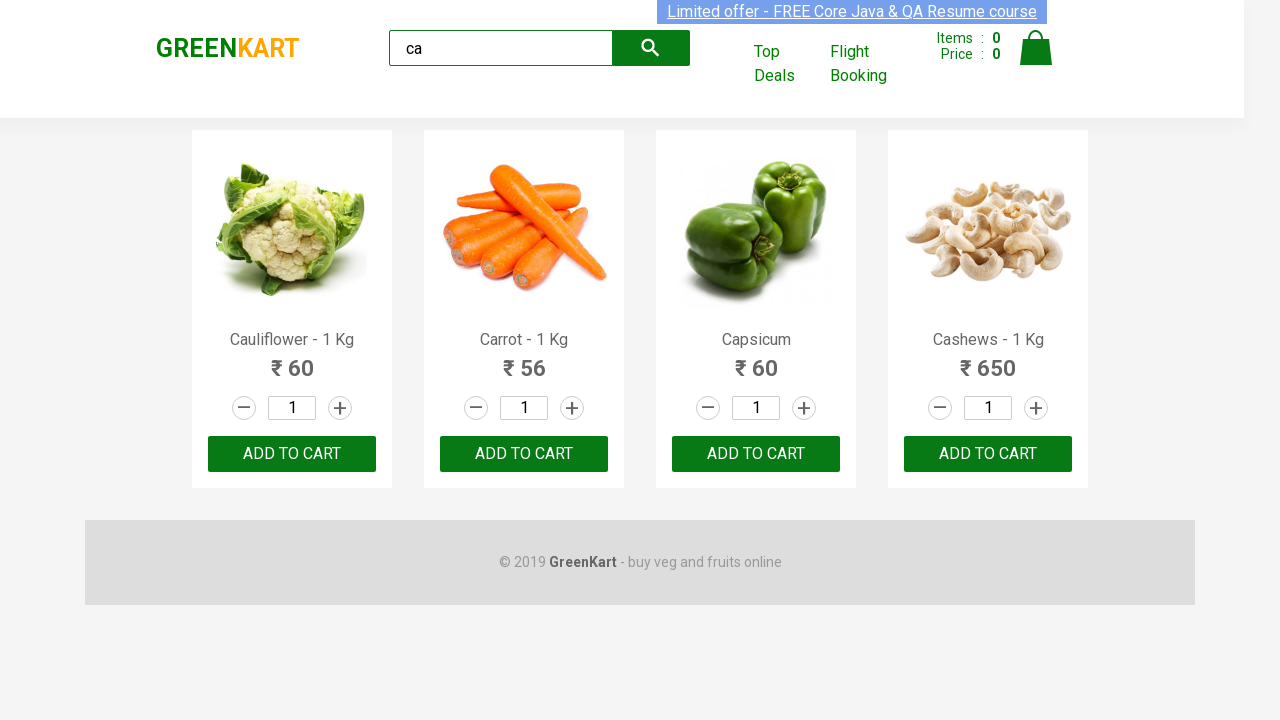

Verified third product contains 'ADD TO CART' button
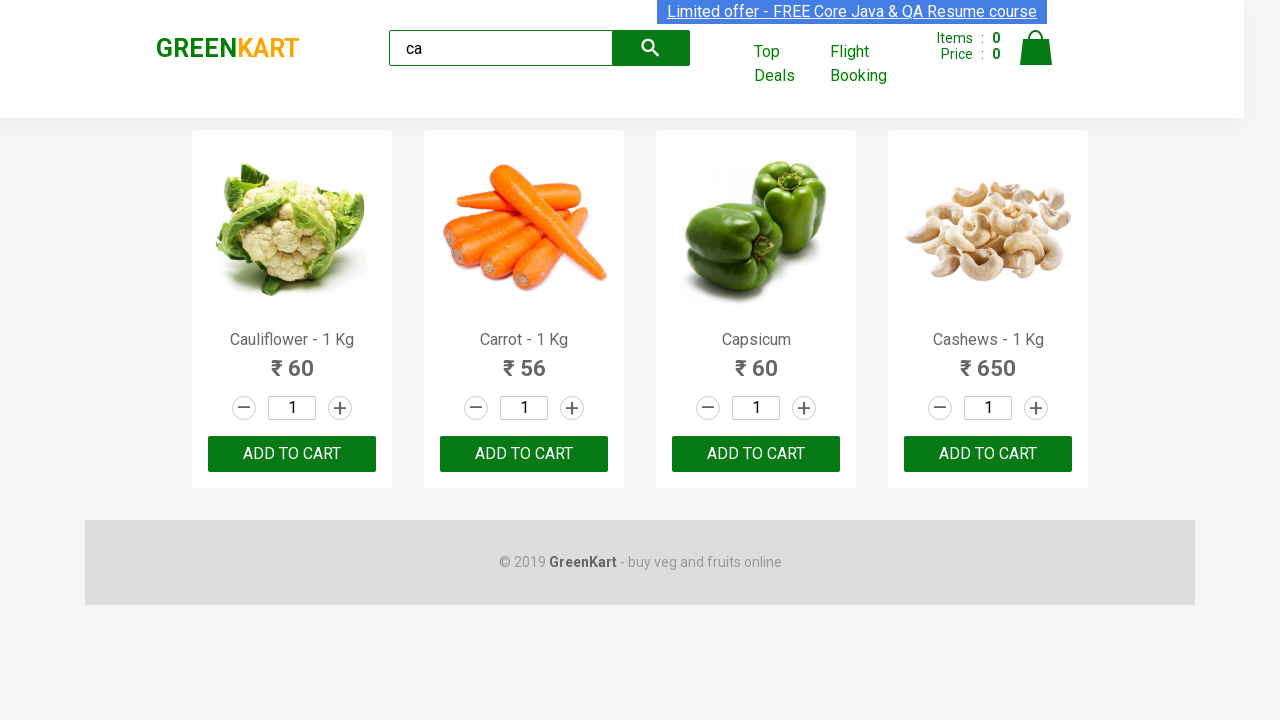

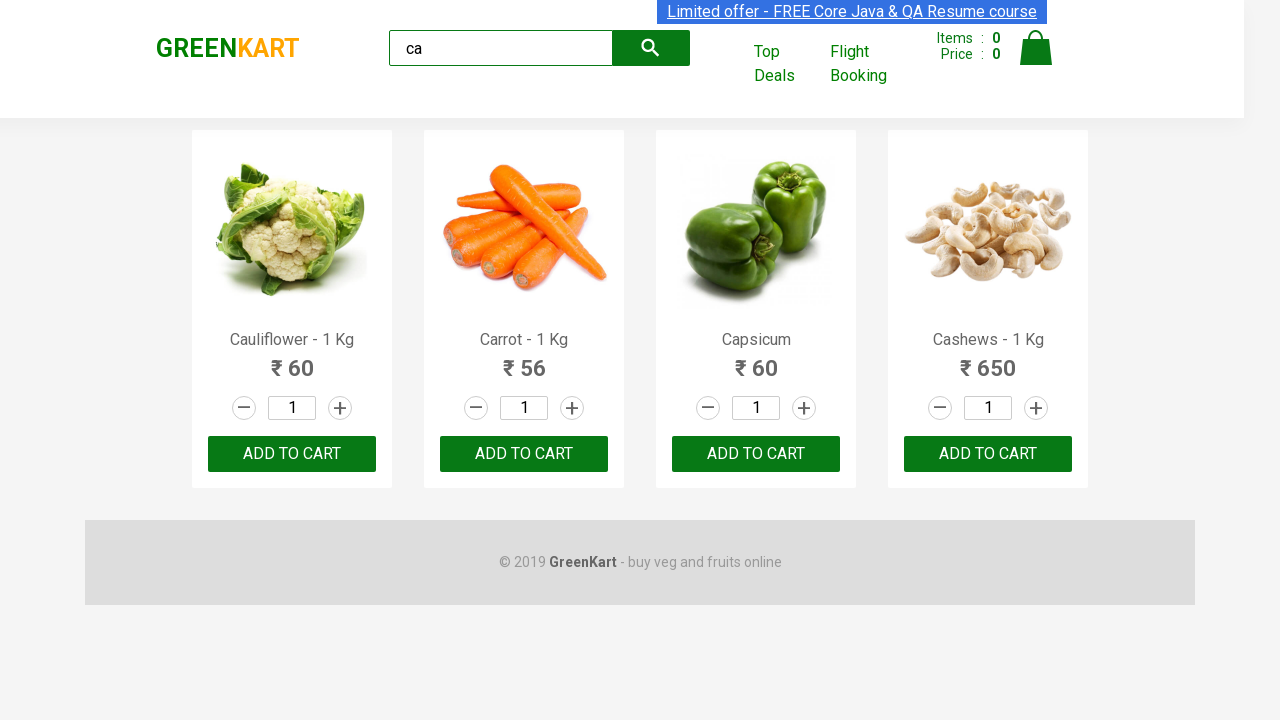